Tests JavaScript prompt dialog by clicking prompt button, entering text, and accepting the prompt

Starting URL: https://the-internet.herokuapp.com/javascript_alerts

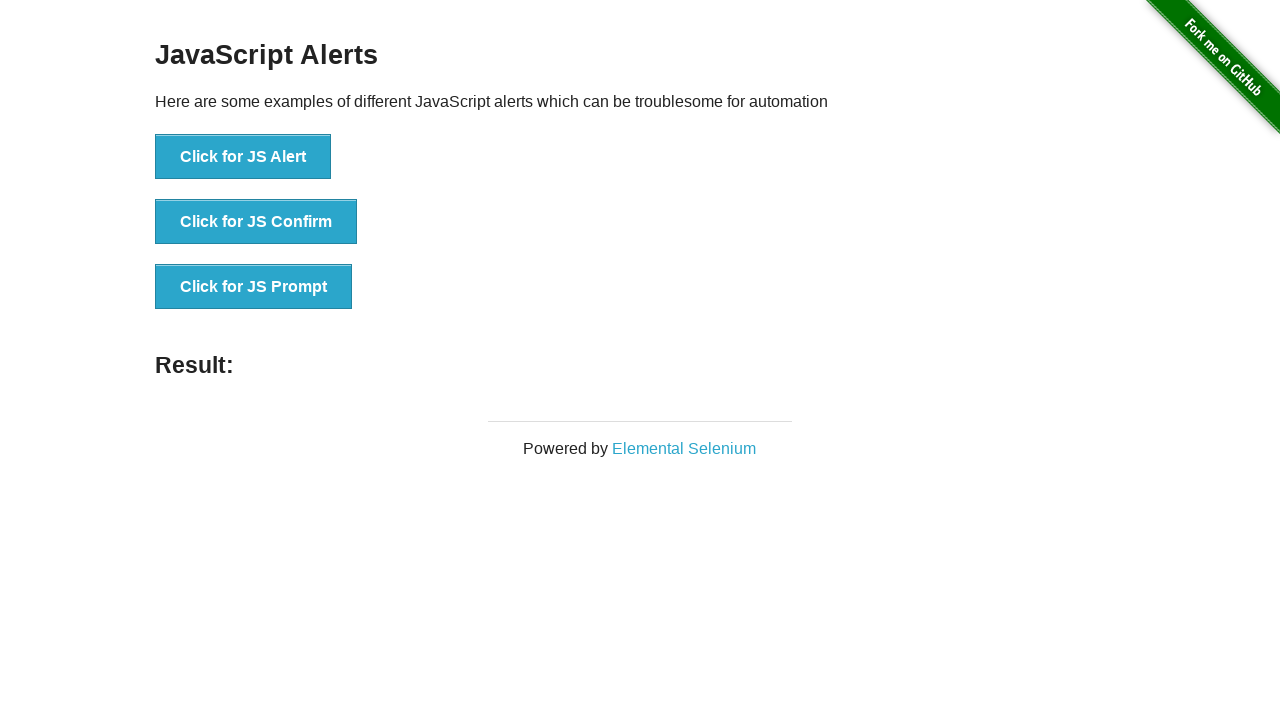

Set up dialog handler to accept prompt with text 'testinput123'
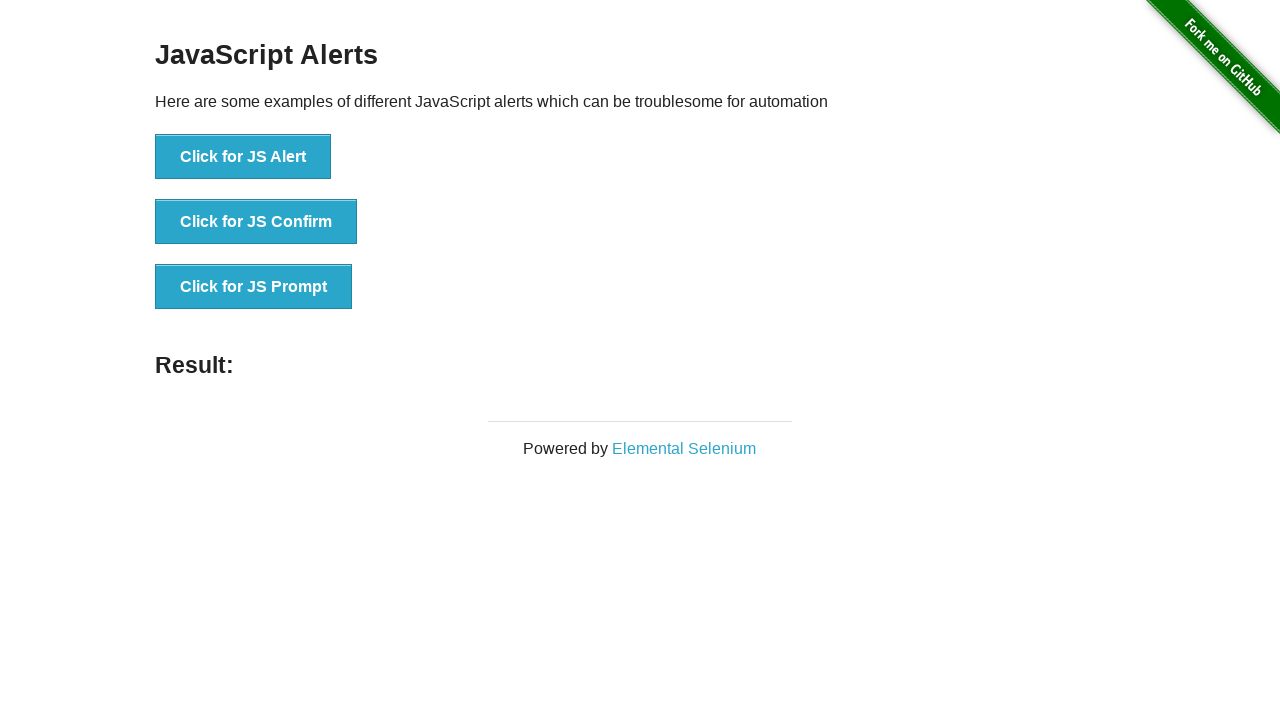

Clicked JavaScript prompt button at (254, 287) on xpath=//button[@onclick='jsPrompt()']
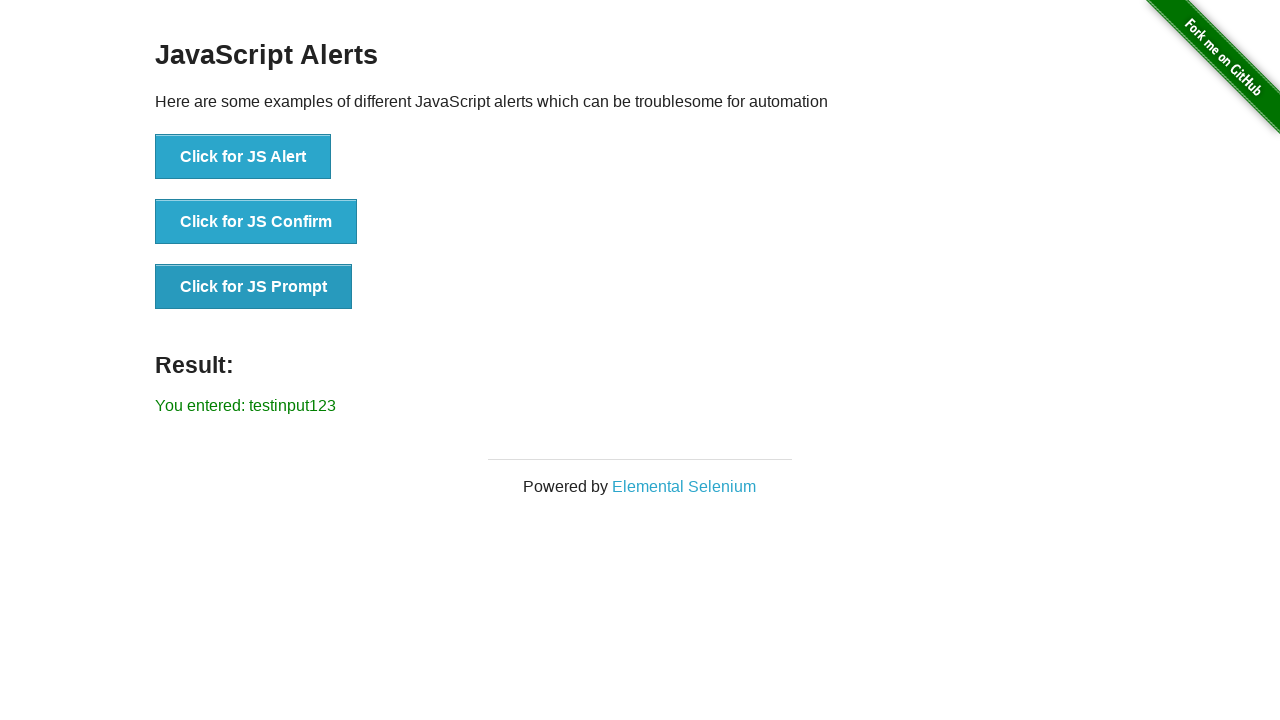

Result element loaded and is visible
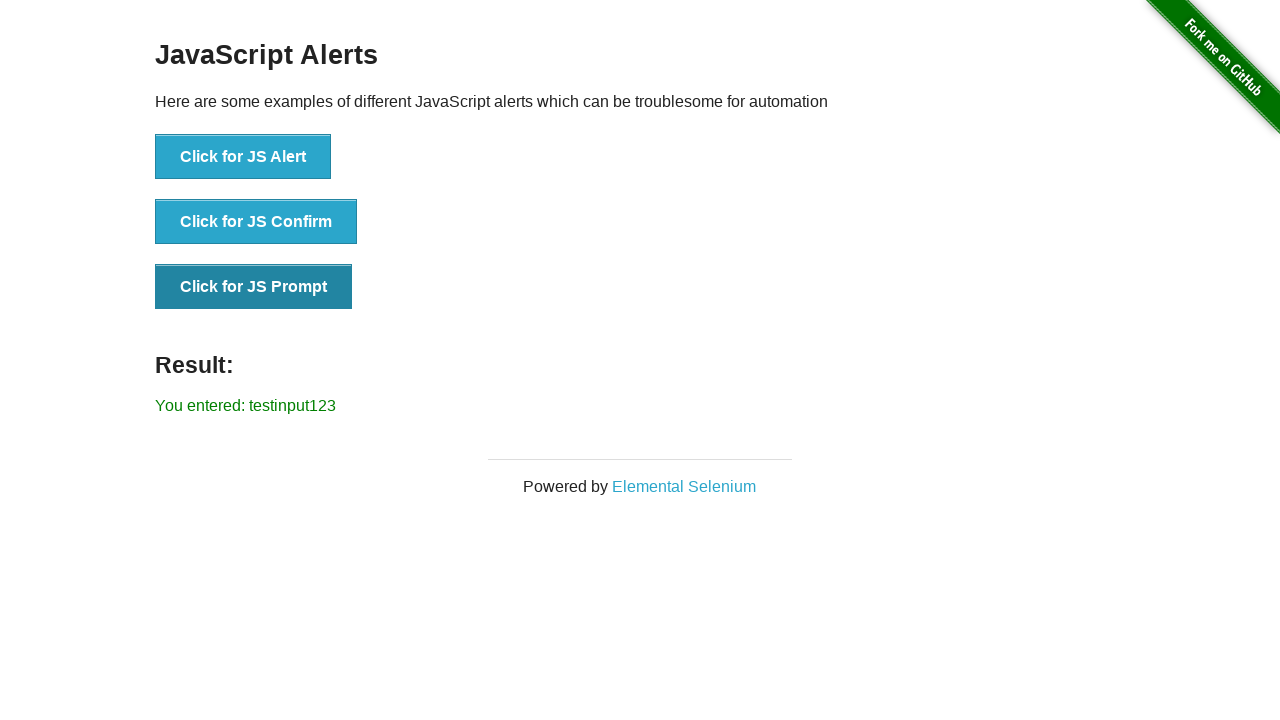

Verified result text matches expected prompt input 'You entered: testinput123'
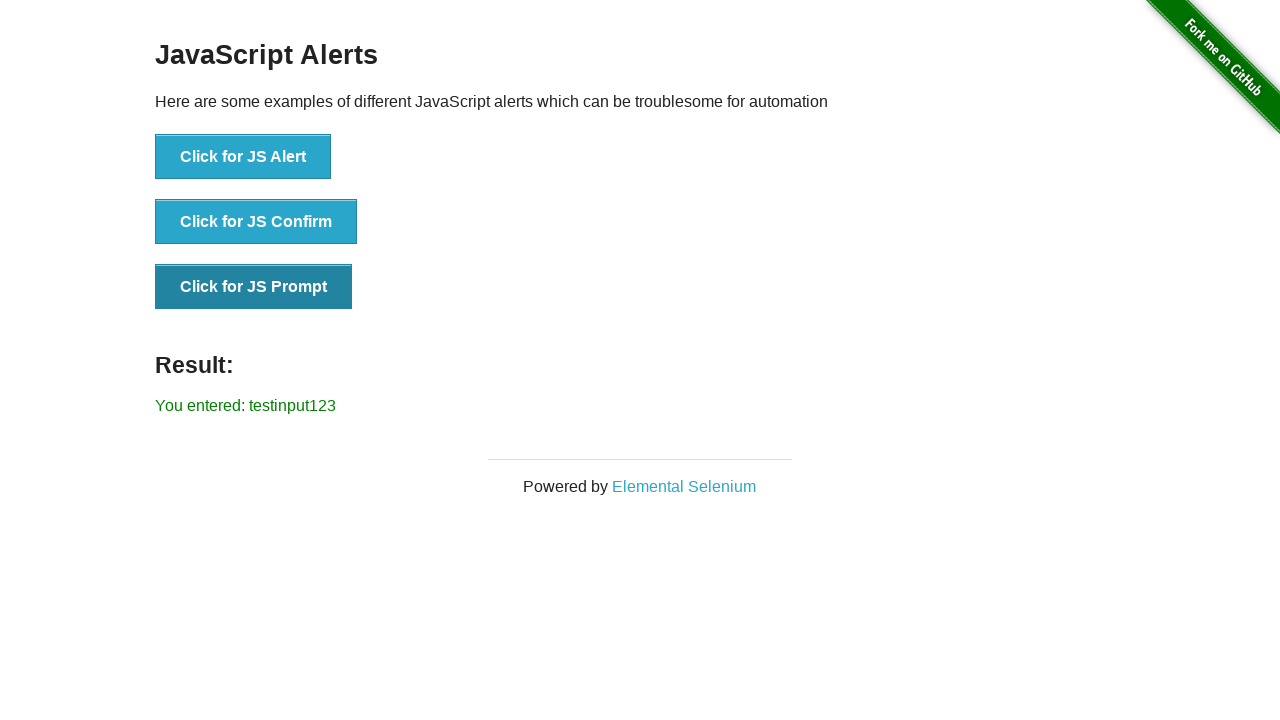

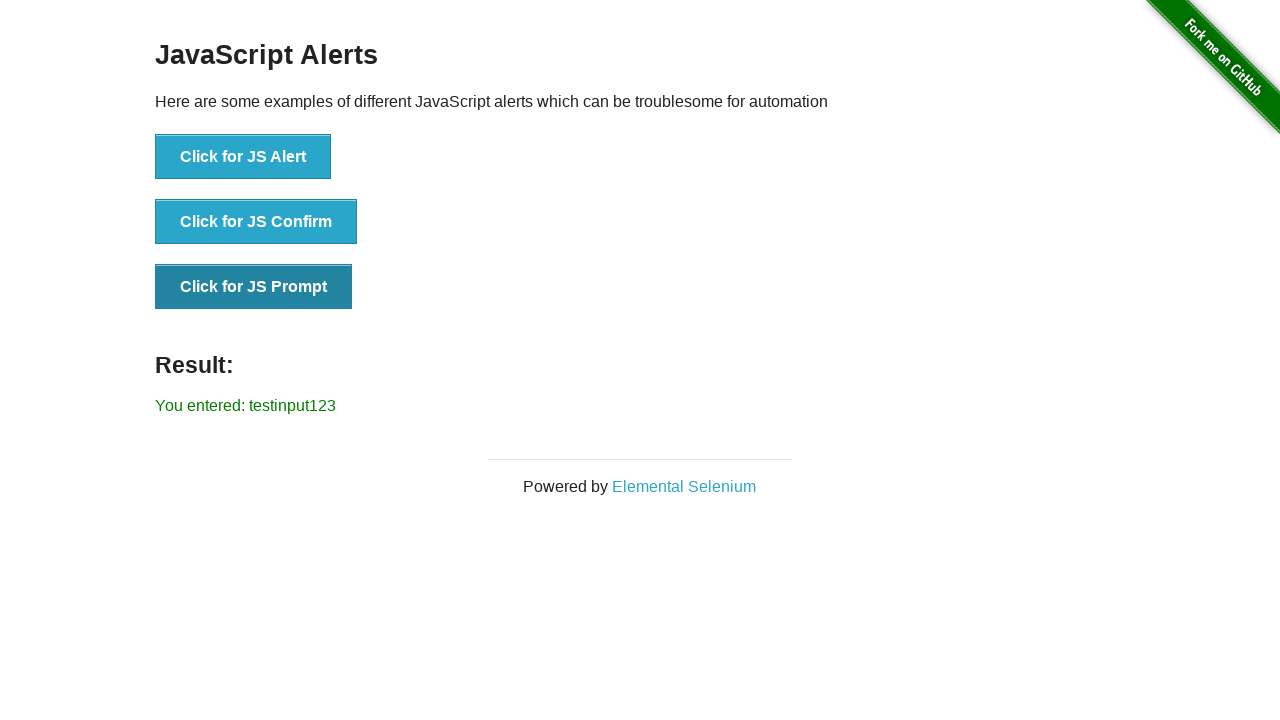